Tests a healthcare appointment booking system using demo credentials, schedules an appointment, navigates through menu items, and logs out

Starting URL: https://katalon-demo-cura.herokuapp.com/

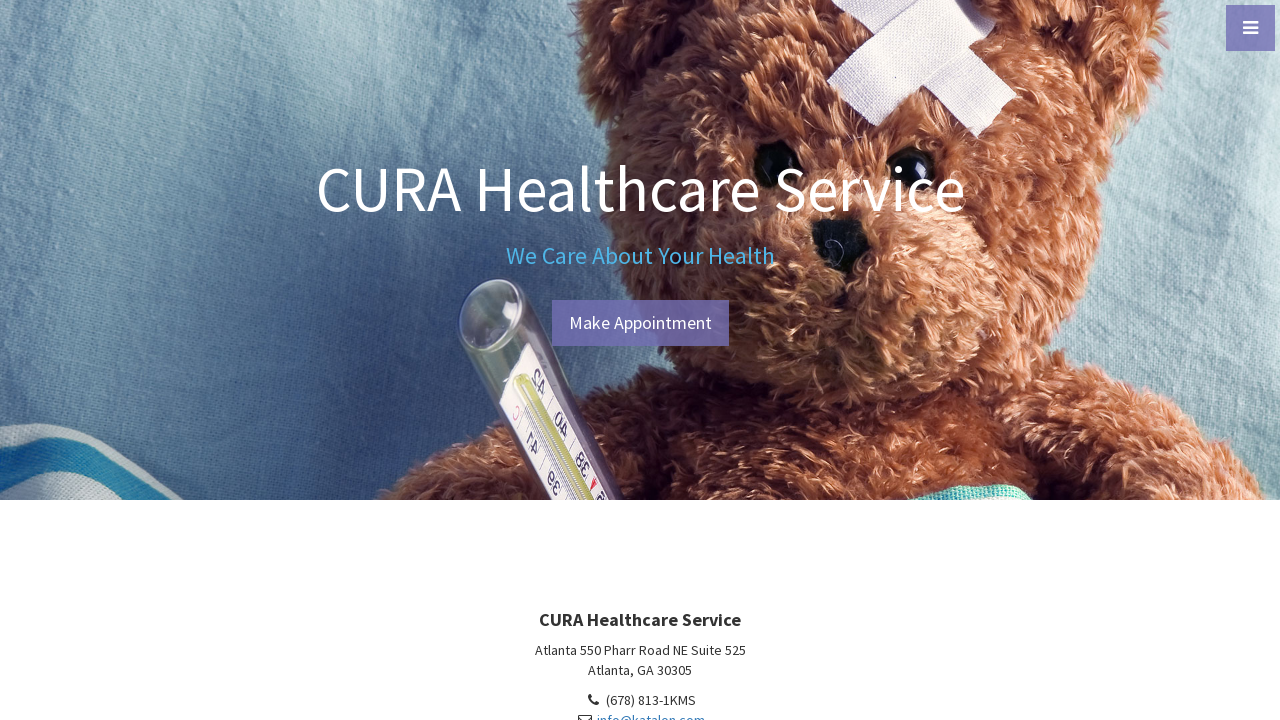

Clicked Make Appointment button at (640, 323) on #btn-make-appointment
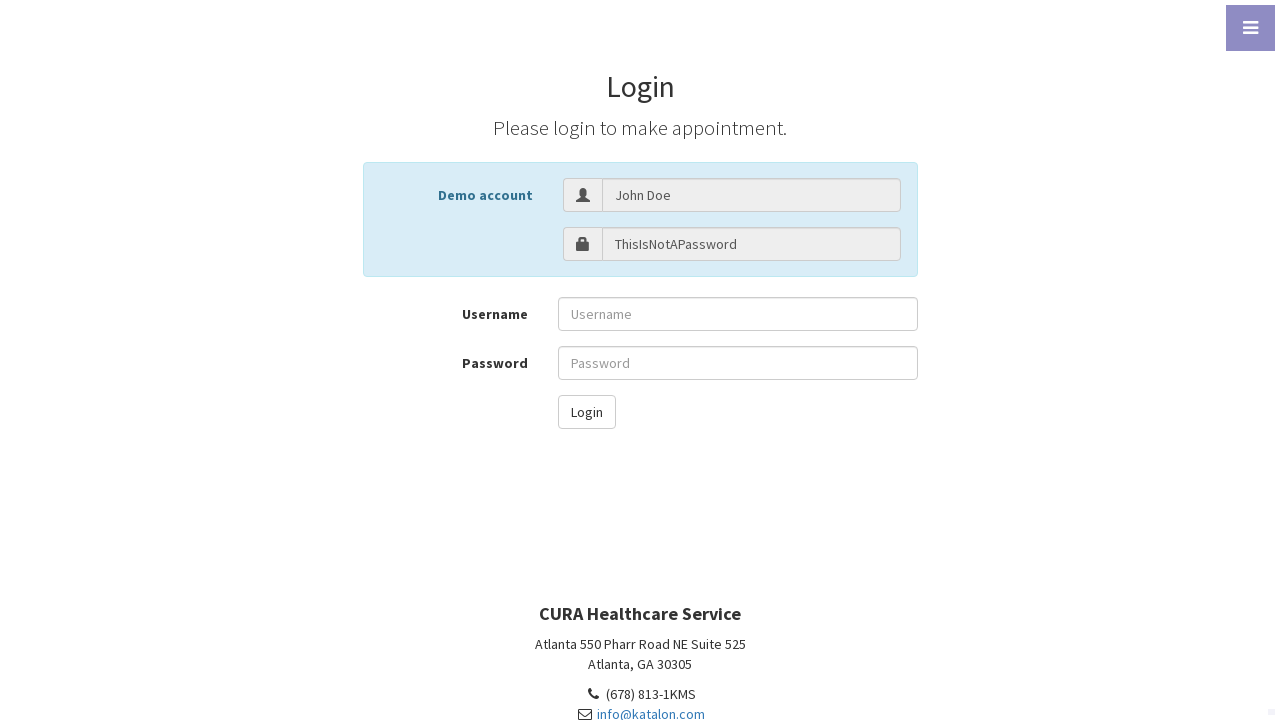

Retrieved username from login page
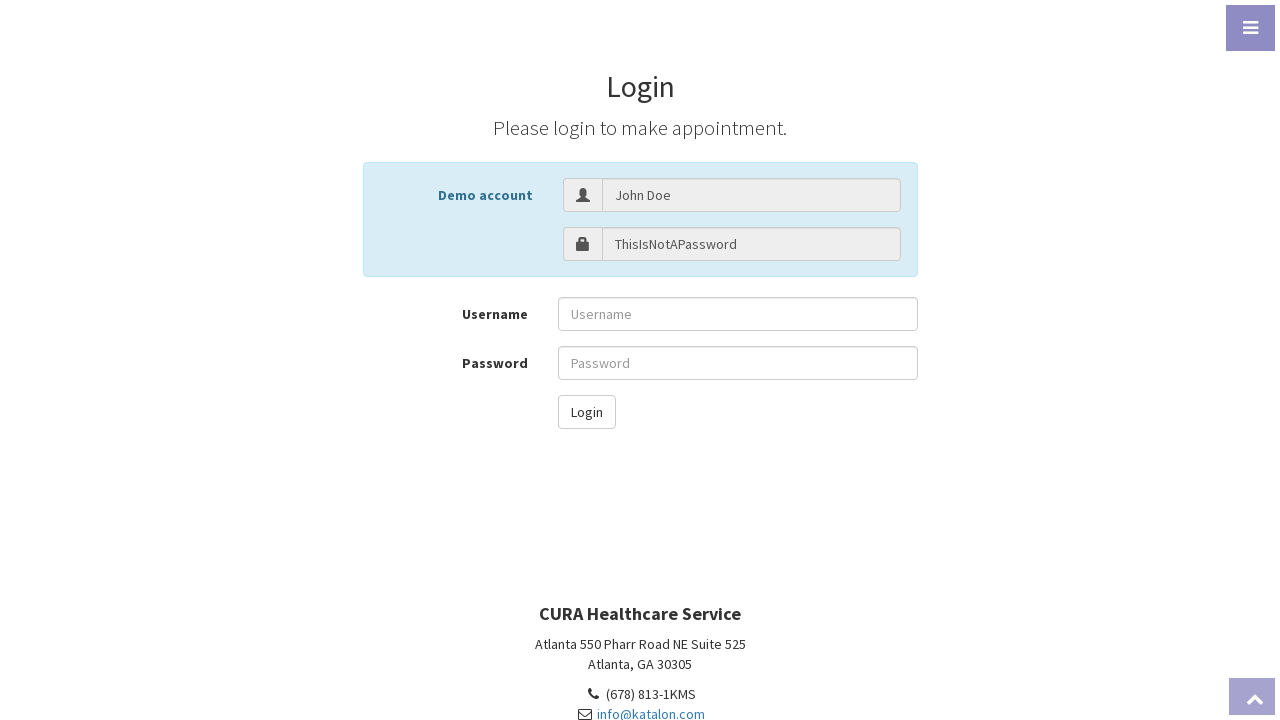

Retrieved password from login page
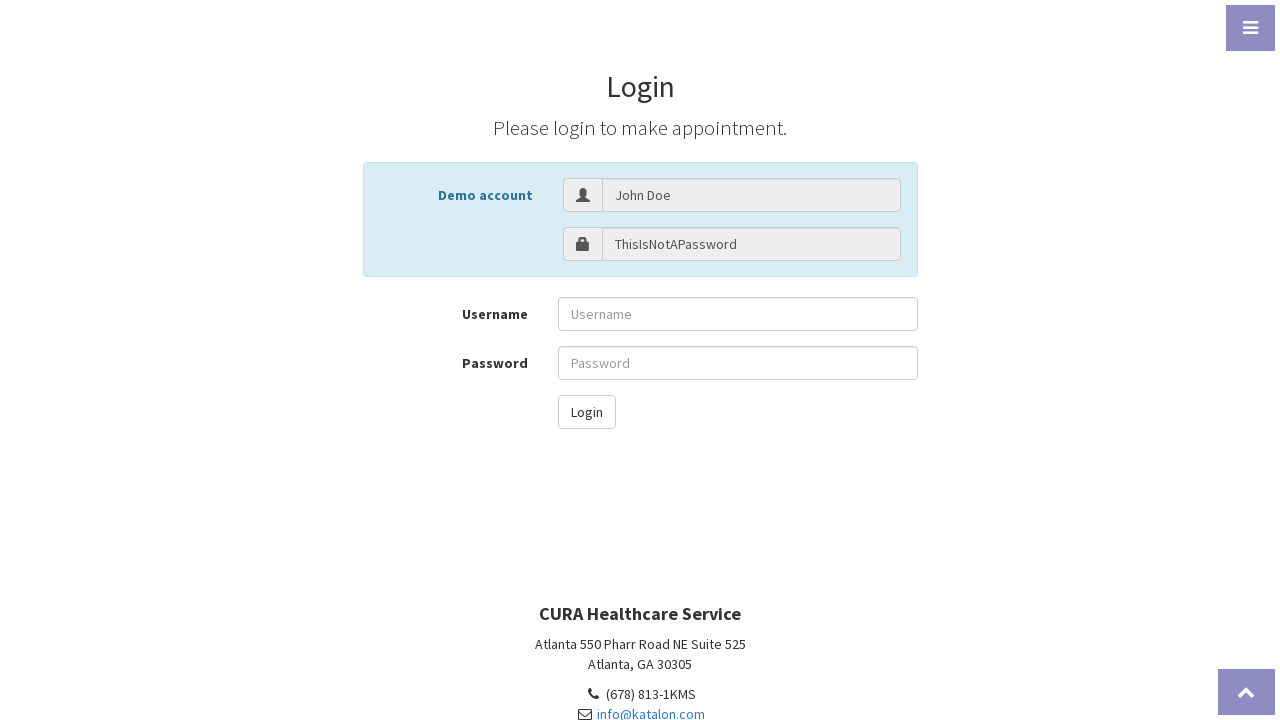

Filled username field with demo credentials on input[name='username']
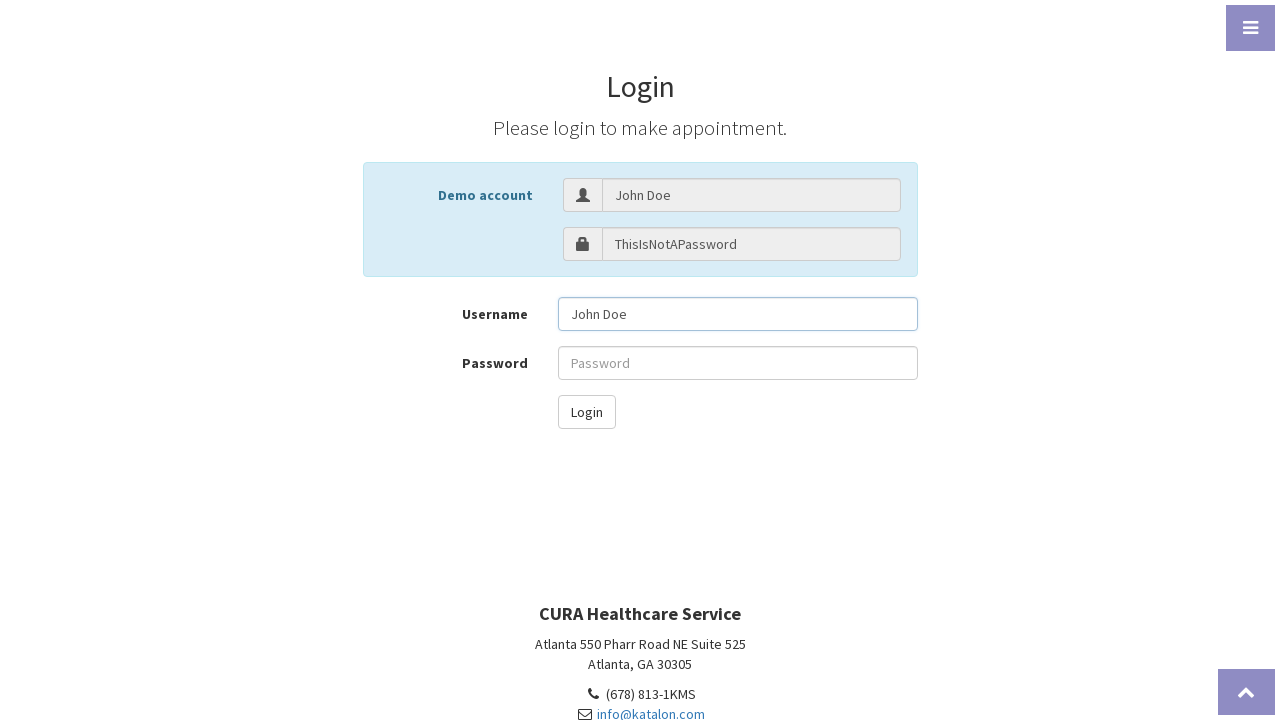

Filled password field with demo credentials on input[name='password']
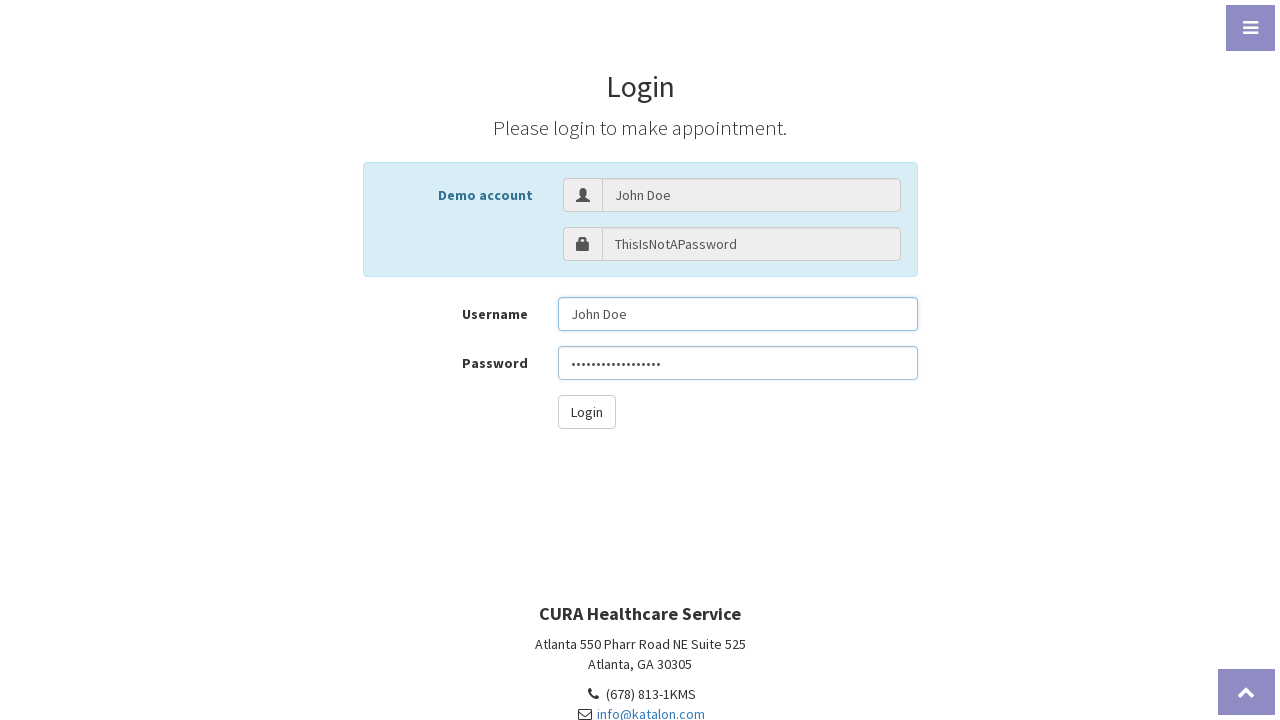

Clicked login button at (586, 412) on #btn-login
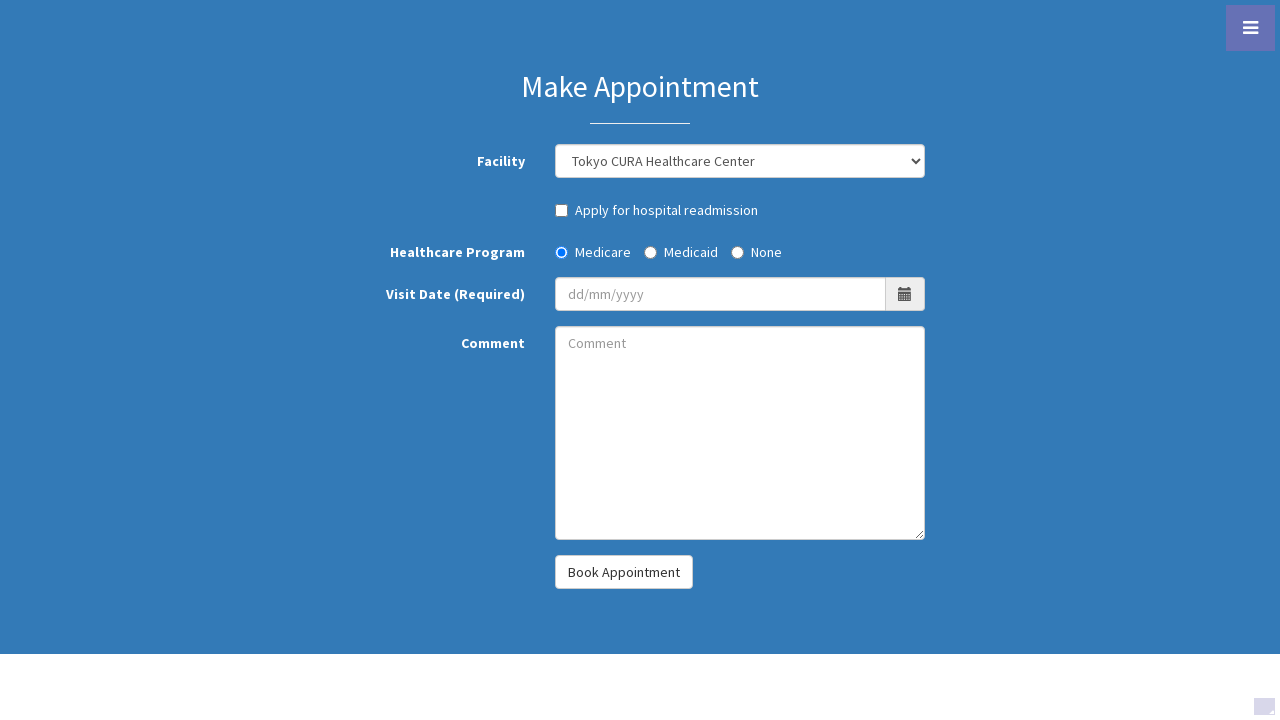

Appointment form loaded successfully
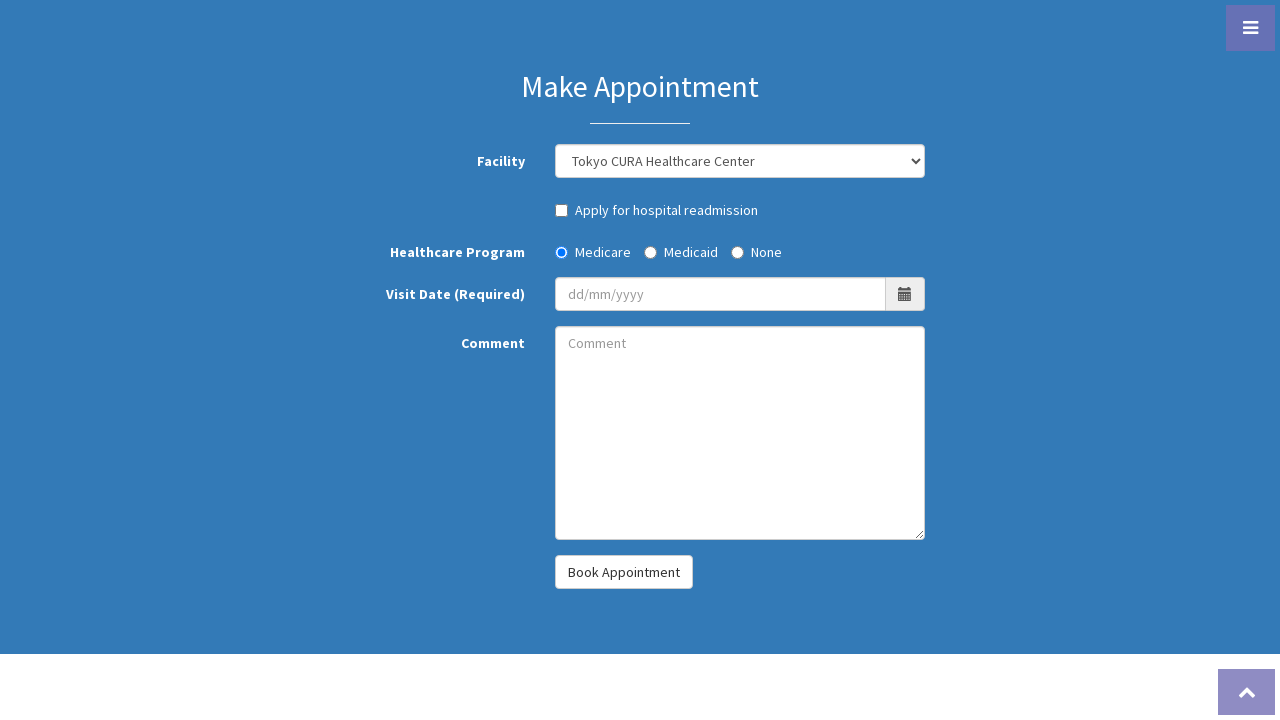

Selected Seoul CURA Healthcare Center from facility dropdown on #combo_facility
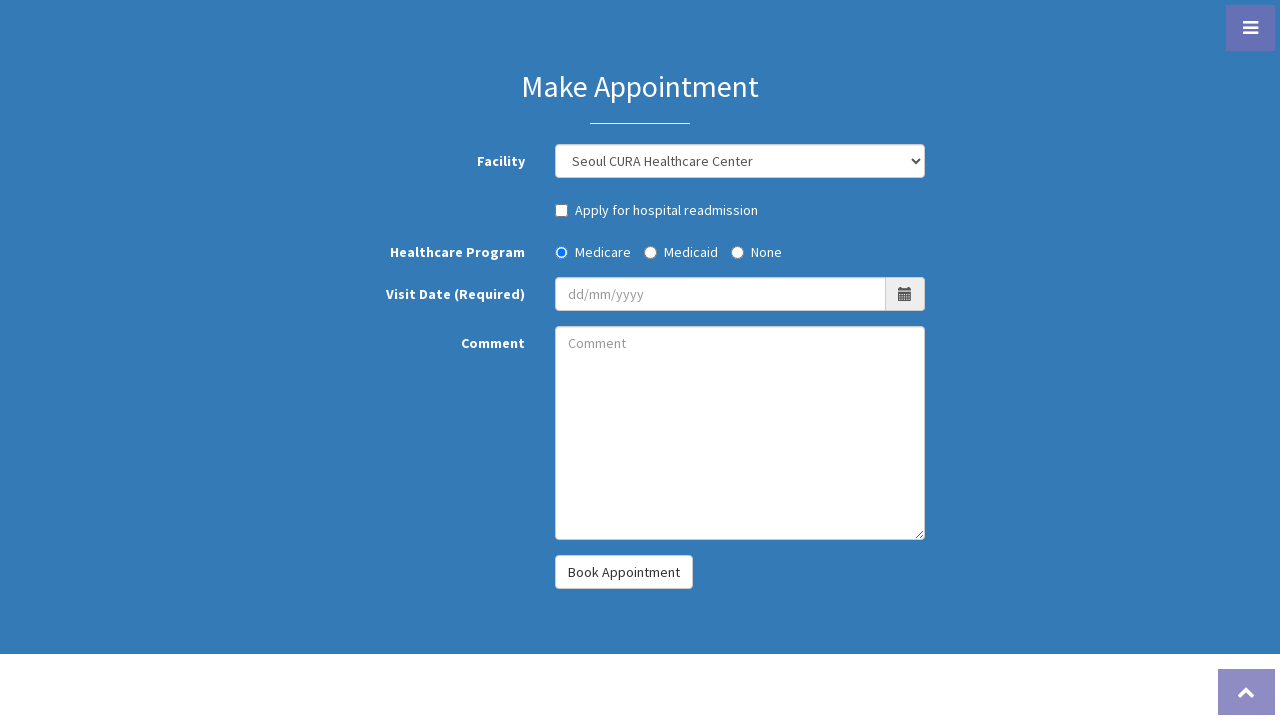

Checked hospital readmission checkbox at (562, 210) on #chk_hospotal_readmission
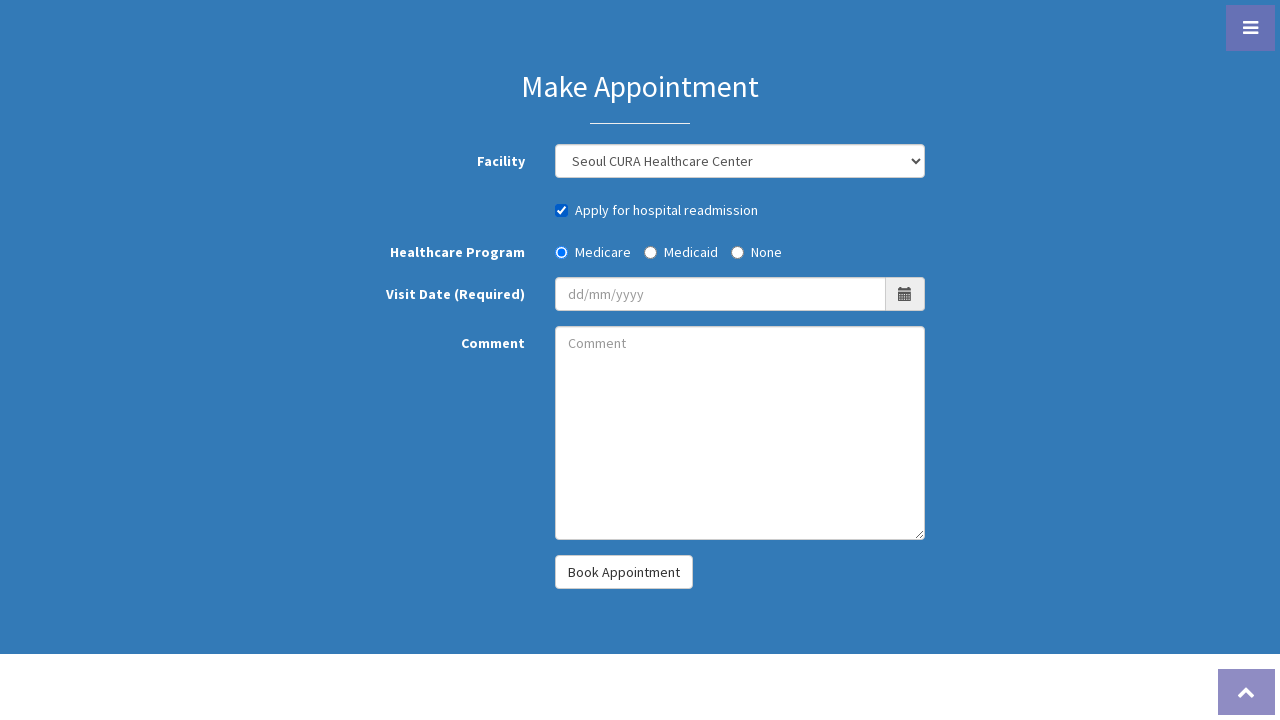

Selected Medicaid healthcare program at (650, 252) on #radio_program_medicaid
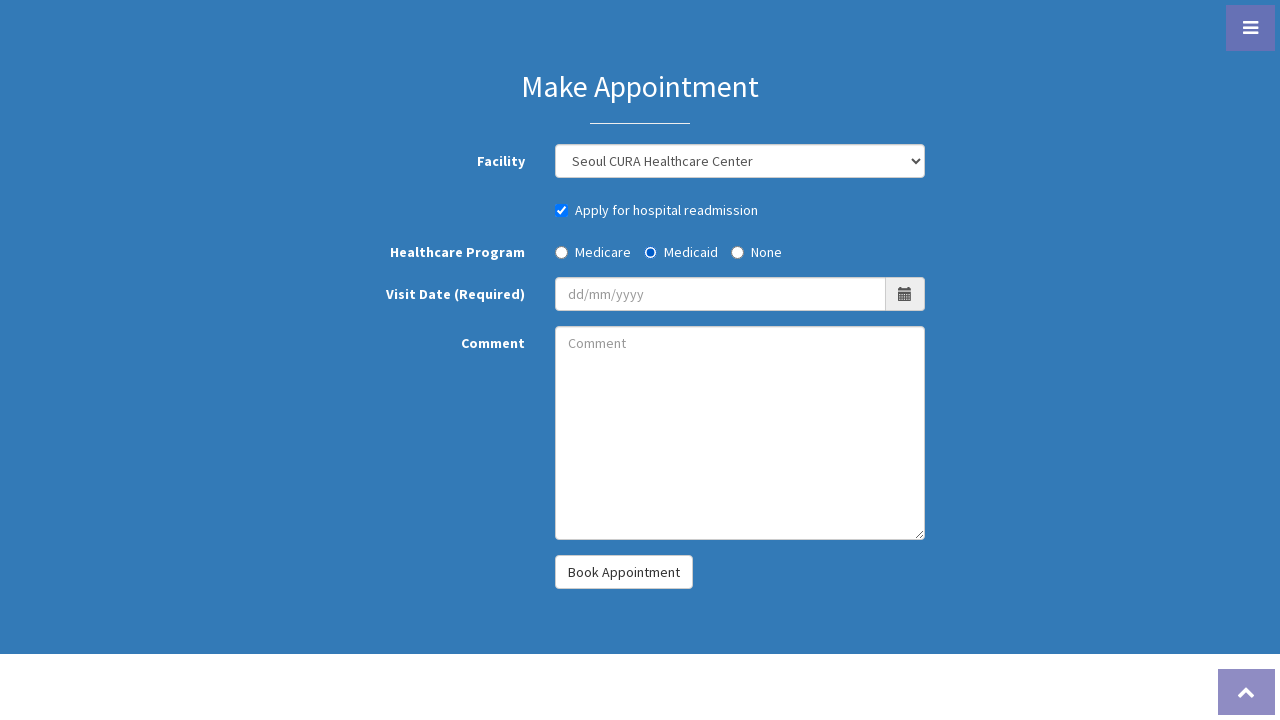

Filled visit date with 10/10/2024 on #txt_visit_date
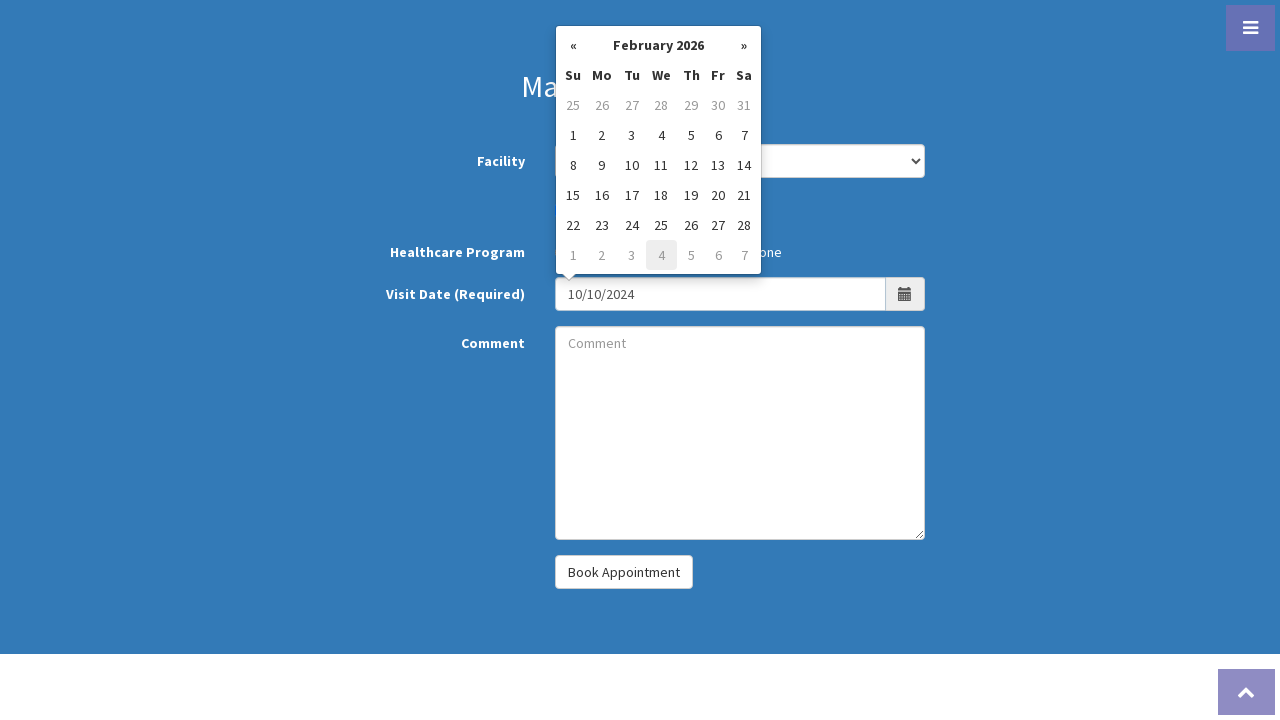

Filled comment field with 'Test Comment' on #txt_comment
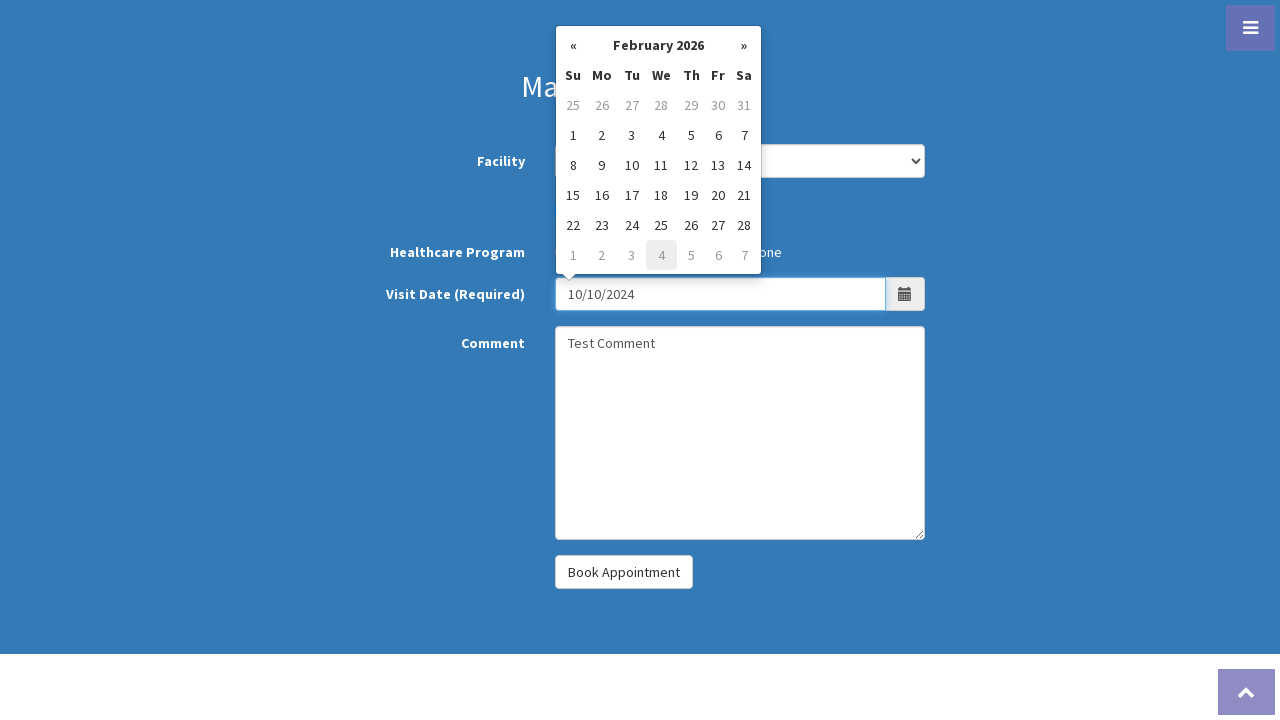

Clicked Book Appointment button at (624, 572) on #btn-book-appointment
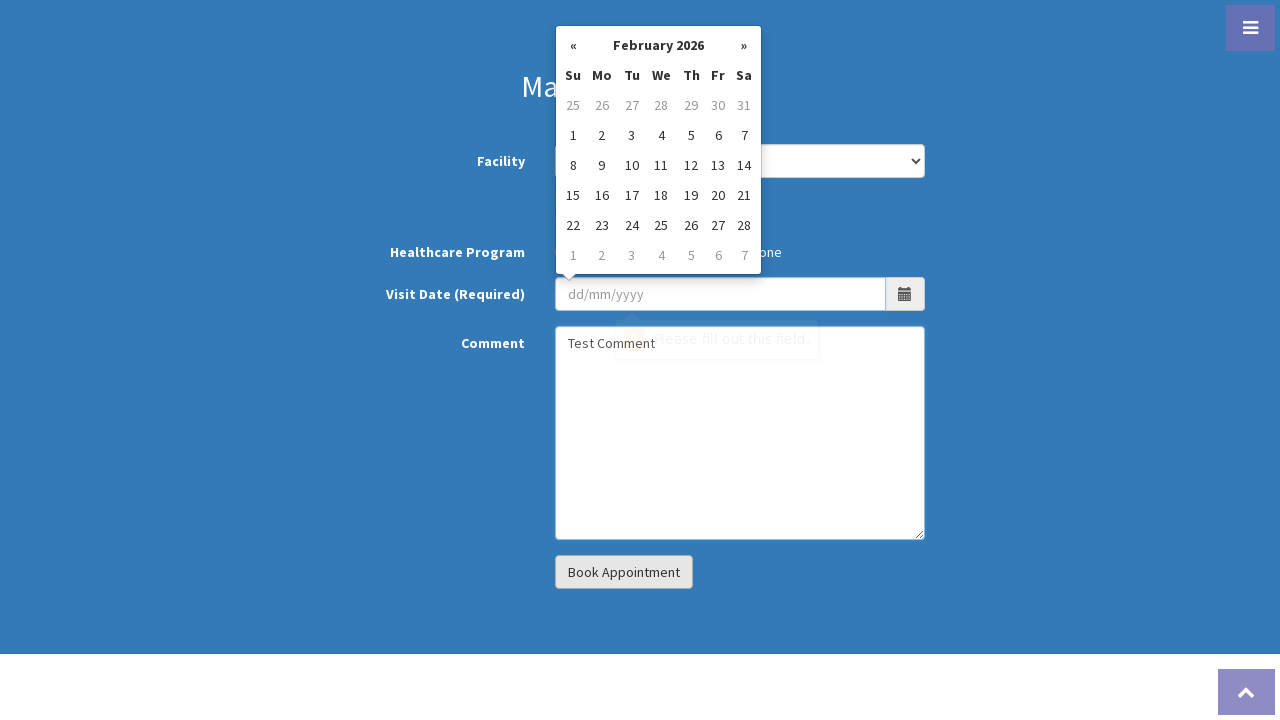

Appointment booking confirmed - confirmation page loaded
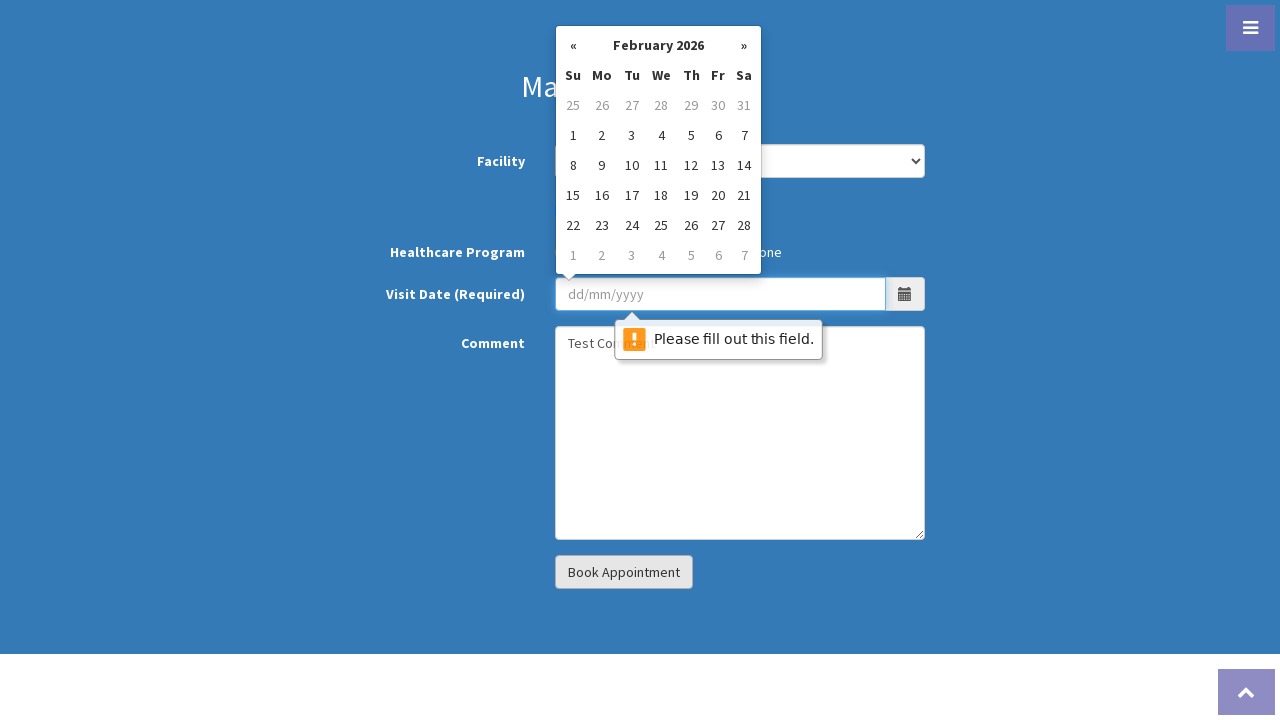

Opened menu toggle at (1250, 28) on #menu-toggle
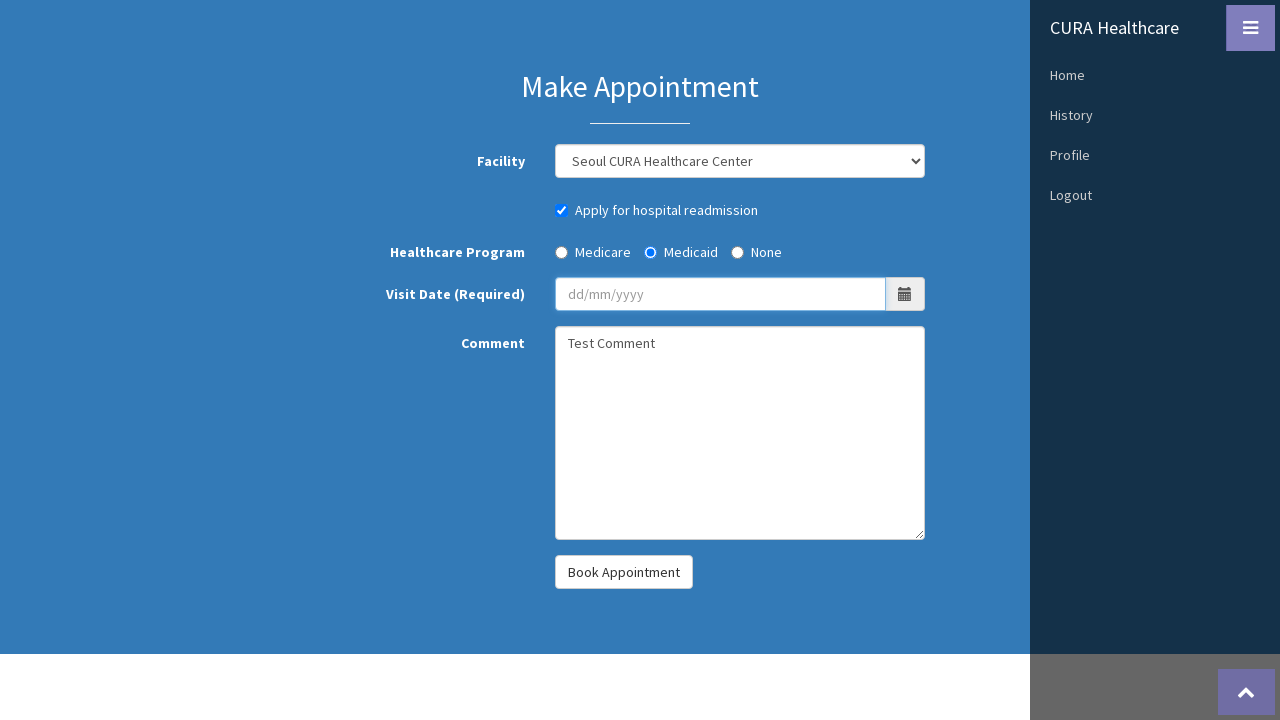

Navigated to Home from menu at (1155, 75) on xpath=//*[@id='sidebar-wrapper']/ul/li[2]/a
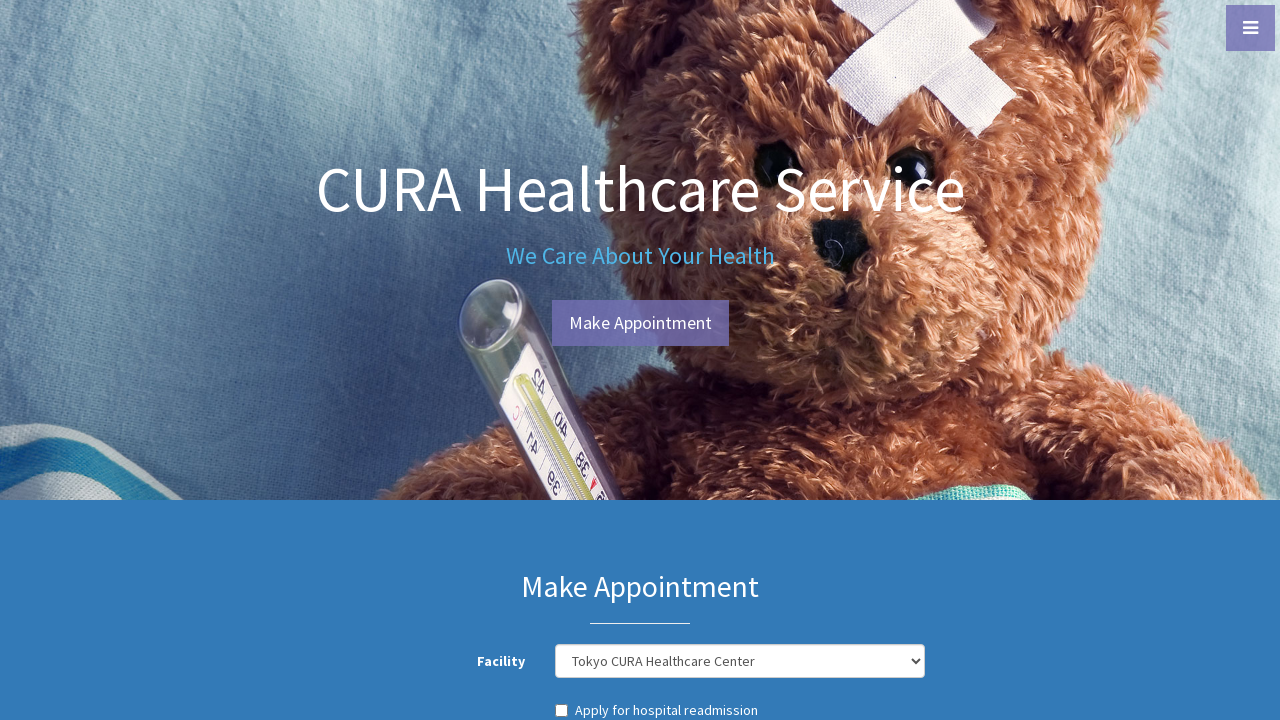

Opened menu toggle at (1250, 28) on #menu-toggle
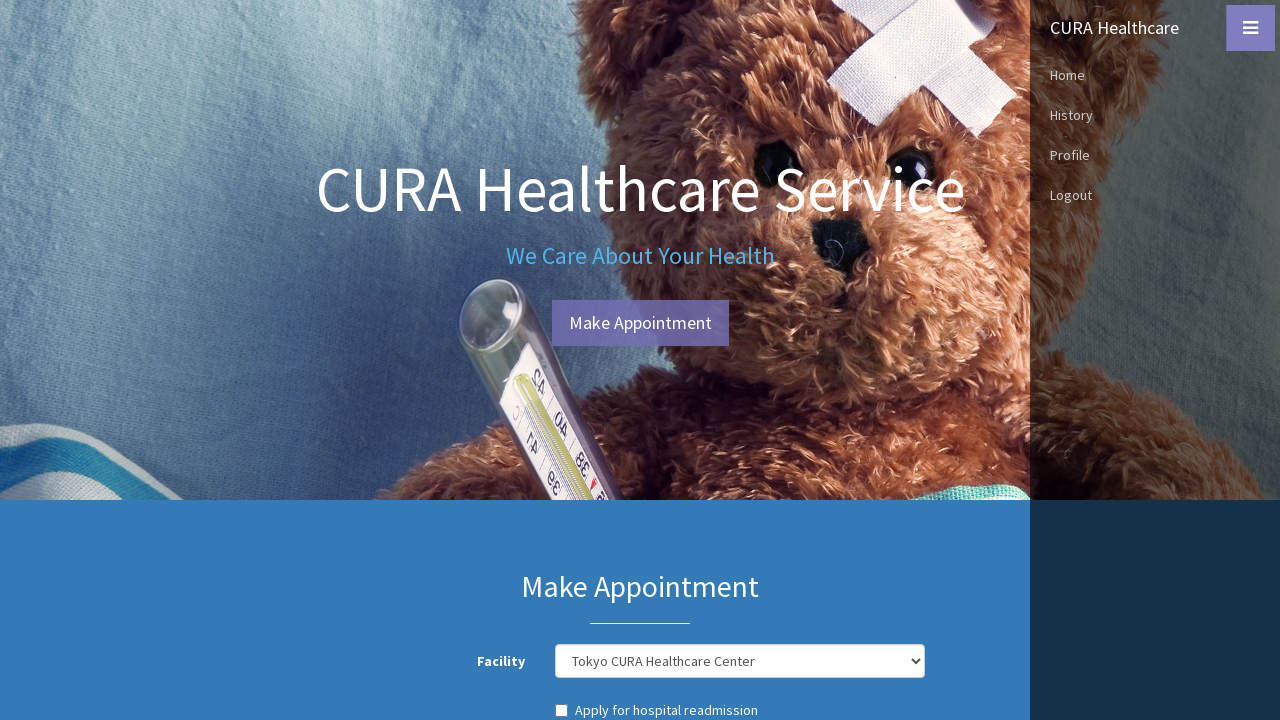

Navigated to History from menu at (1155, 115) on xpath=//*[@id='sidebar-wrapper']/ul/li[3]/a
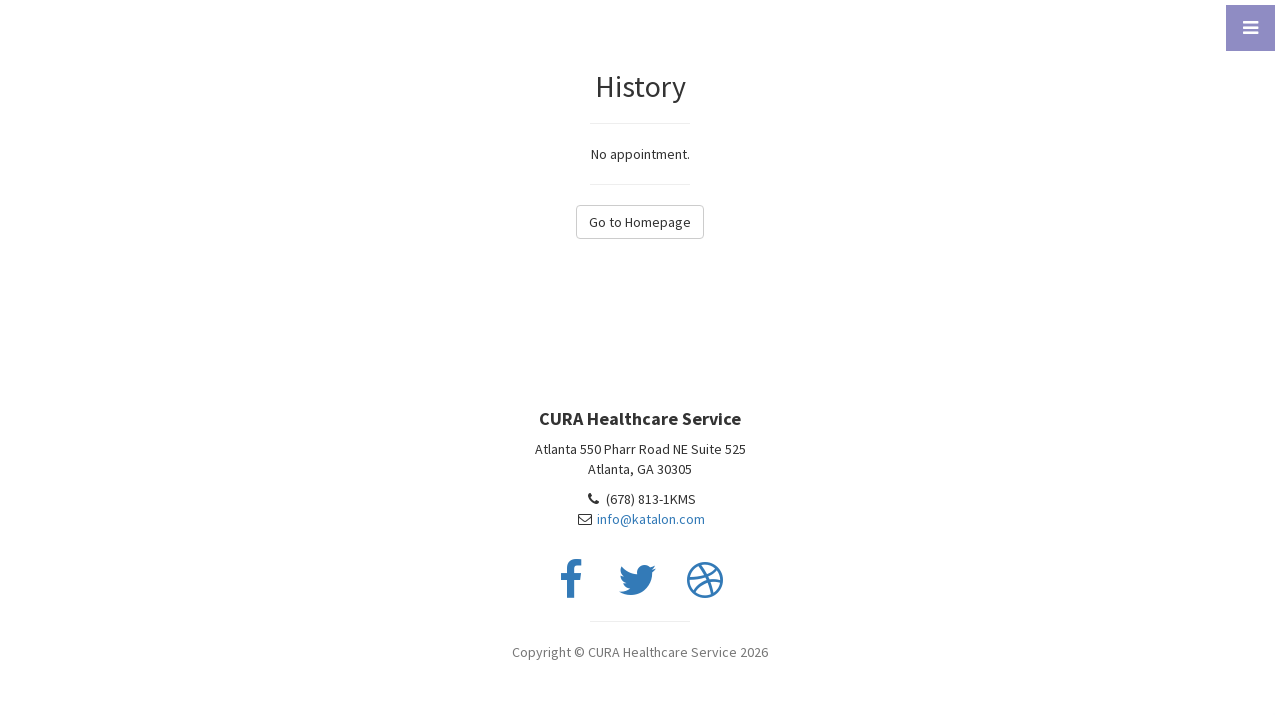

Opened menu toggle at (1250, 28) on #menu-toggle
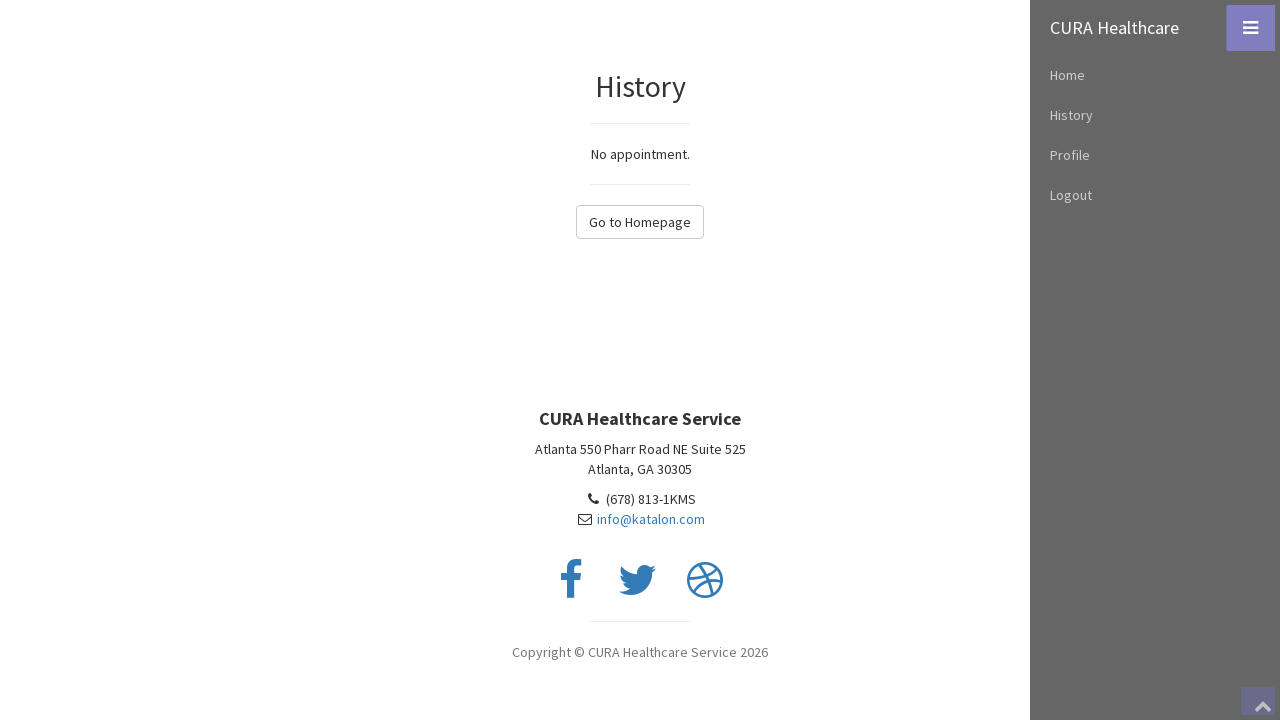

Navigated to Profile from menu at (1155, 155) on xpath=//*[@id='sidebar-wrapper']/ul/li[4]/a
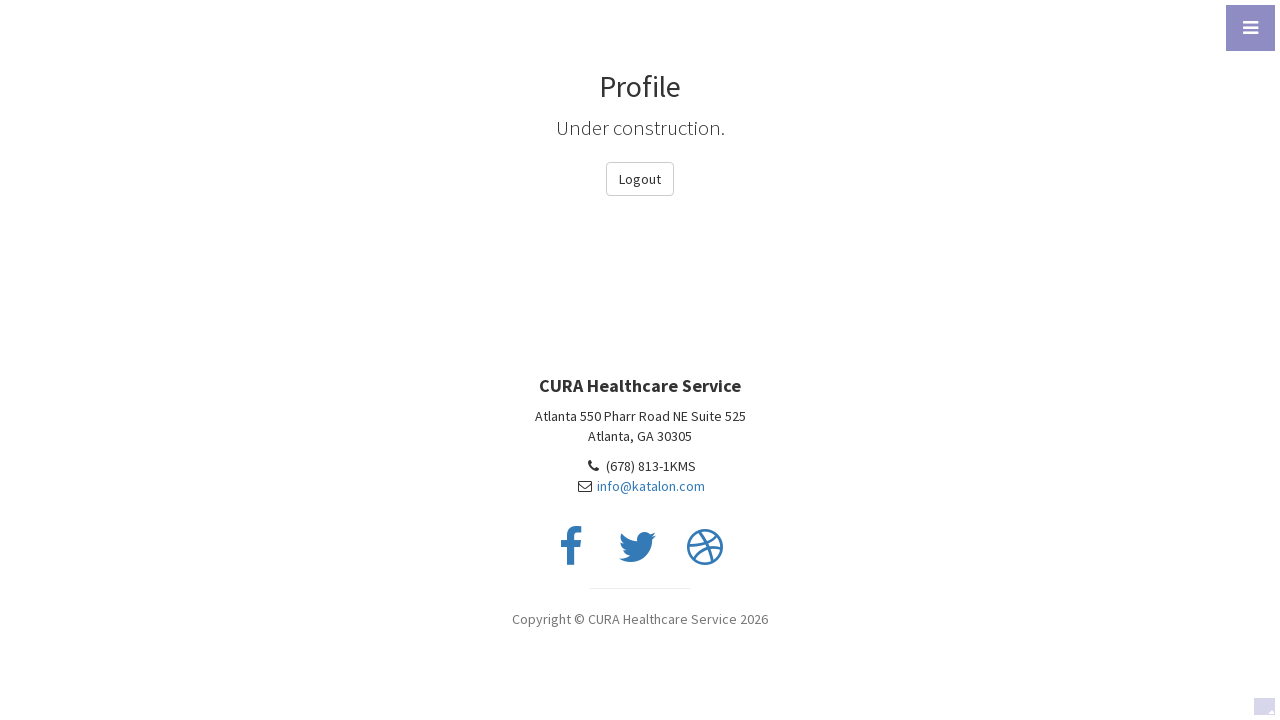

Opened menu toggle at (1250, 28) on #menu-toggle
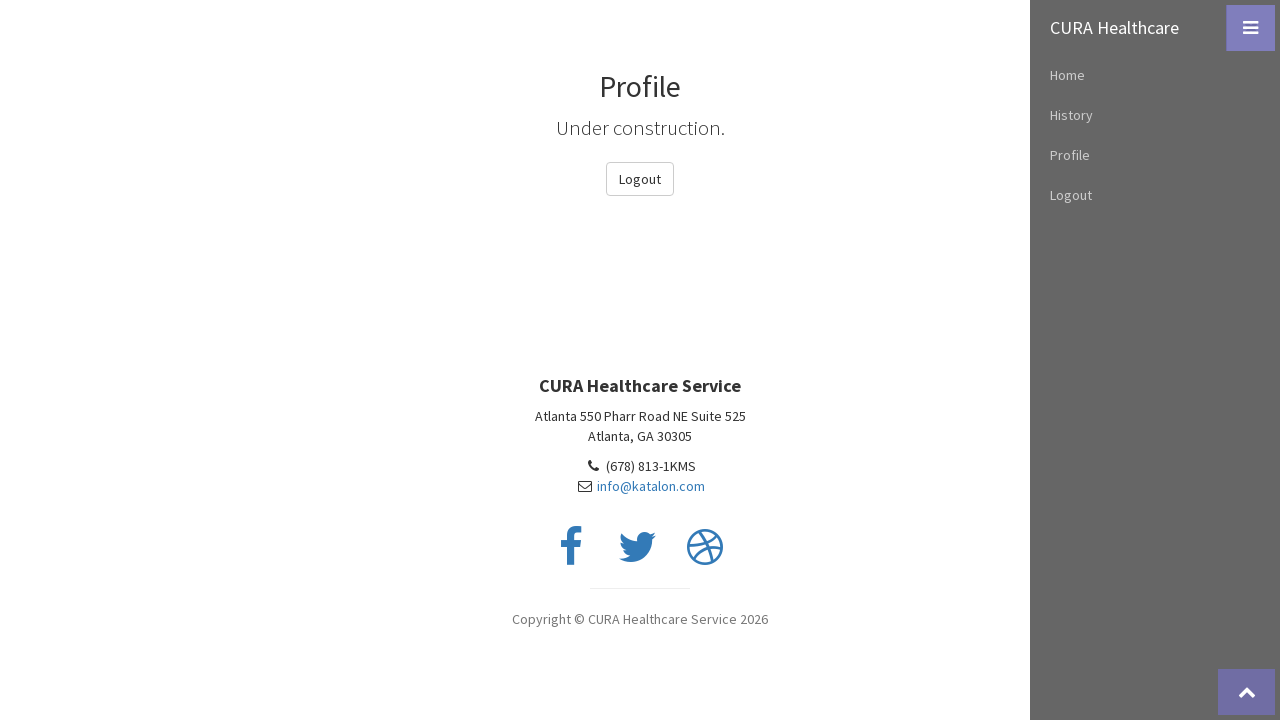

Logged out from the application at (1155, 195) on xpath=//*[@id='sidebar-wrapper']/ul/li[5]/a
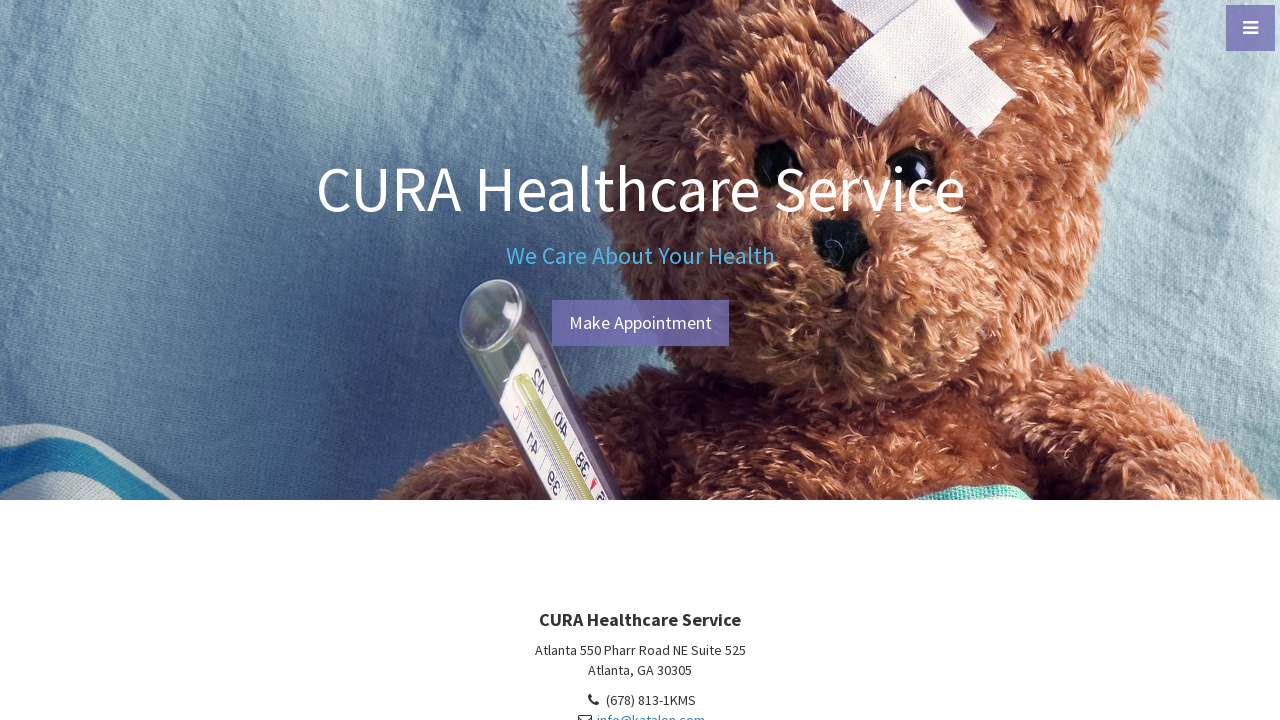

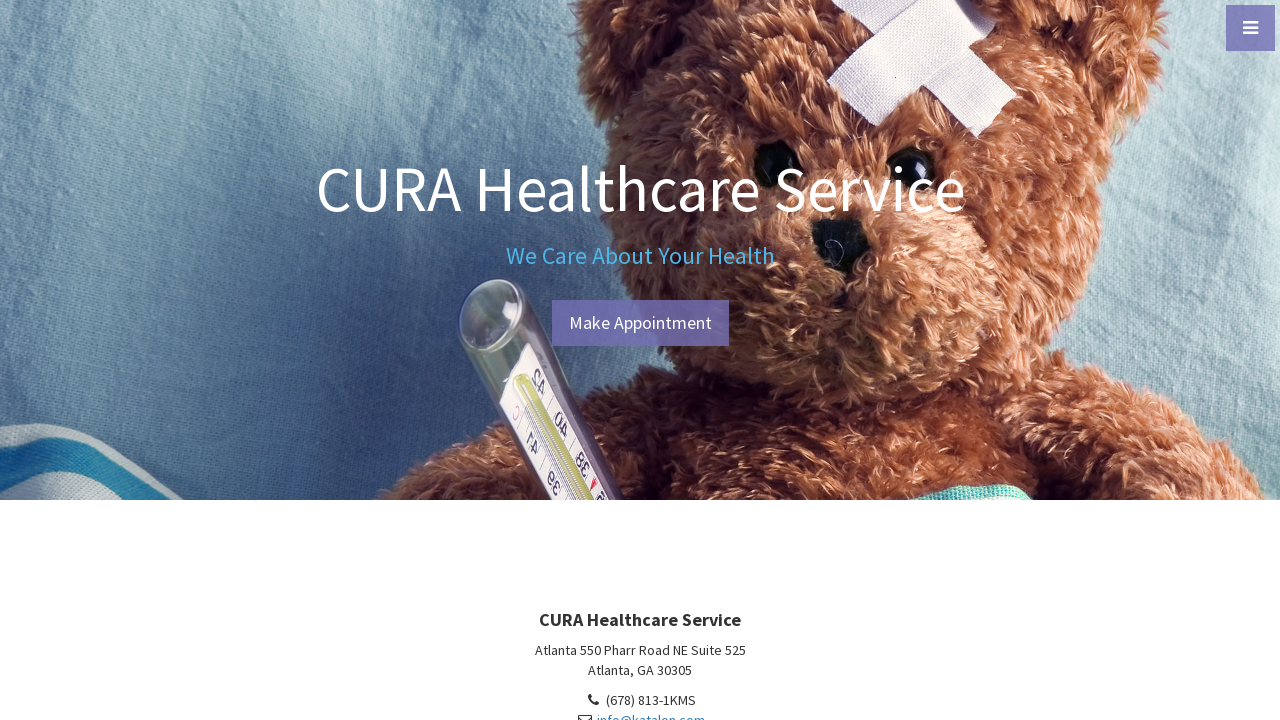